Tests window handling by clicking a link that opens a new window, extracting text from it, and using that text to fill a form field in the parent window

Starting URL: https://rahulshettyacademy.com/loginpagePractise/#

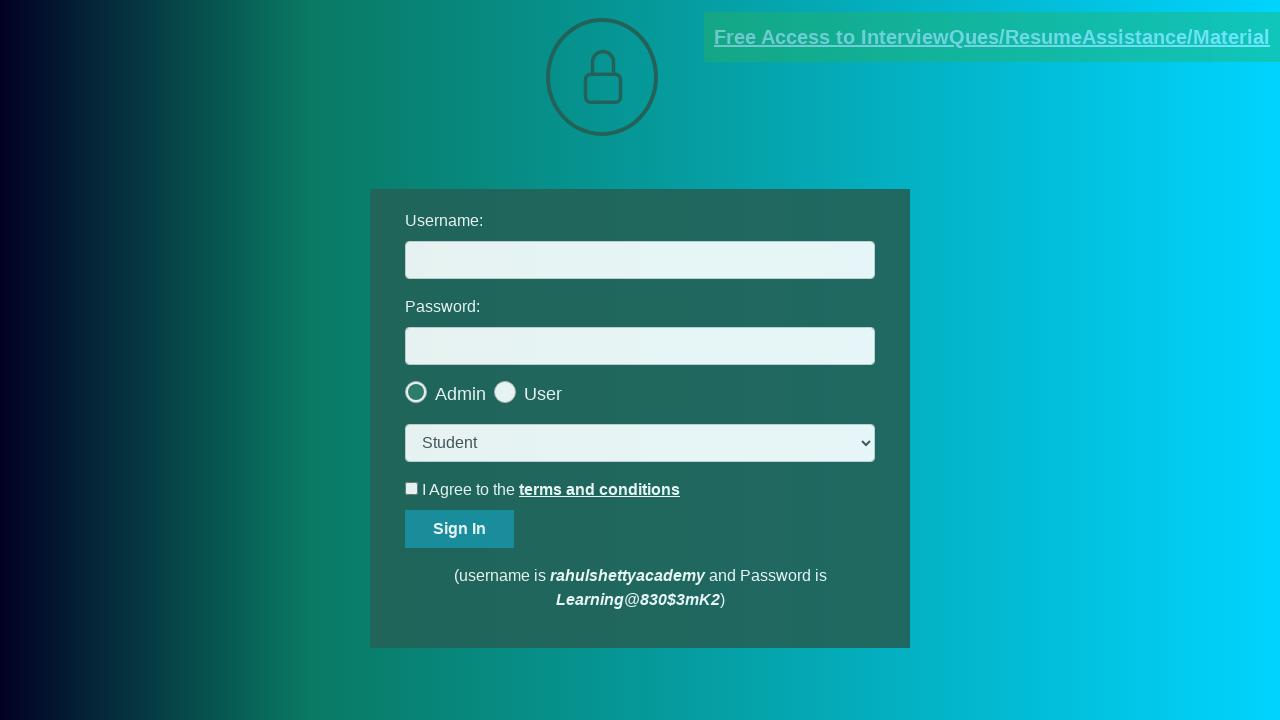

Clicked blinking text link to open new window at (992, 37) on a.blinkingText
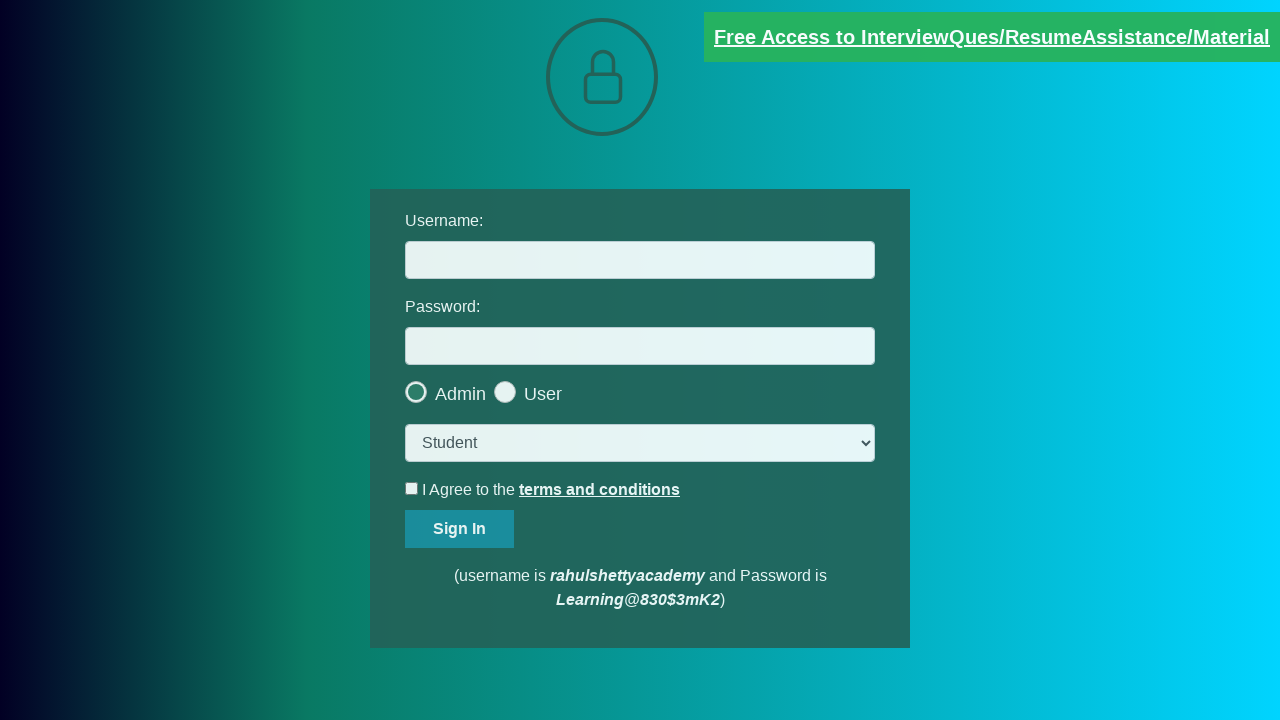

New window opened and captured
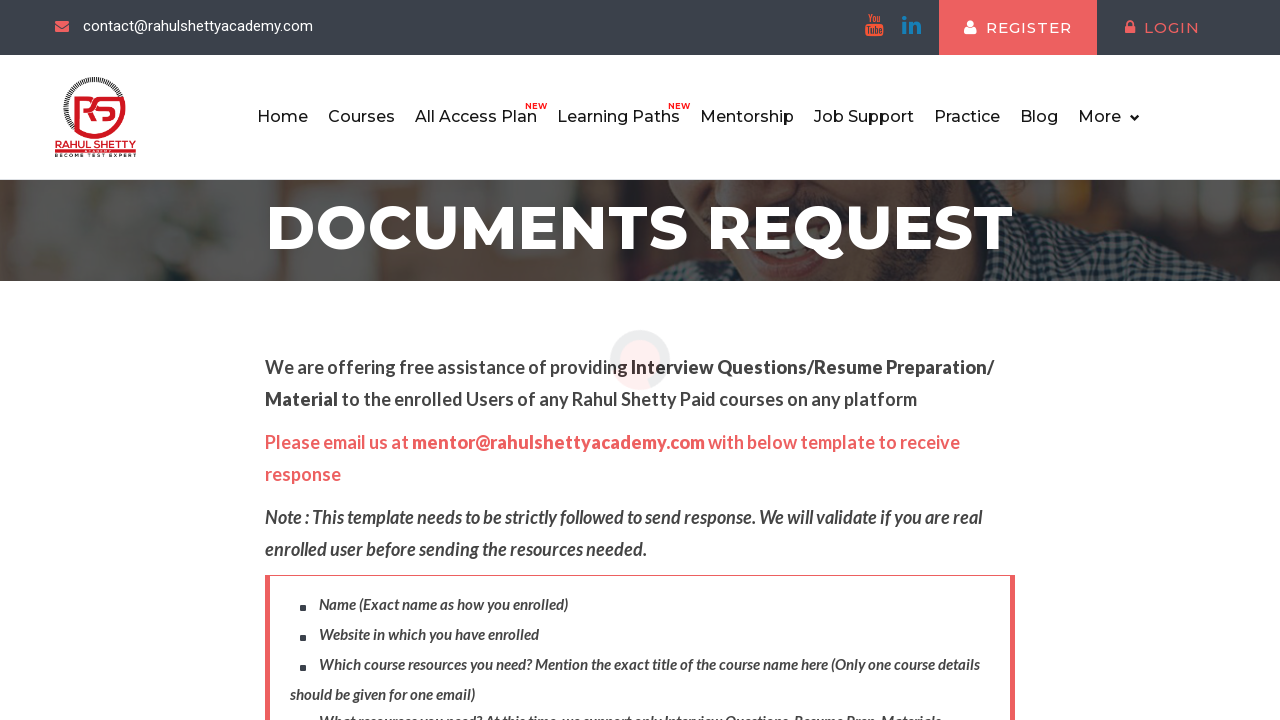

Extracted paragraph text from new window
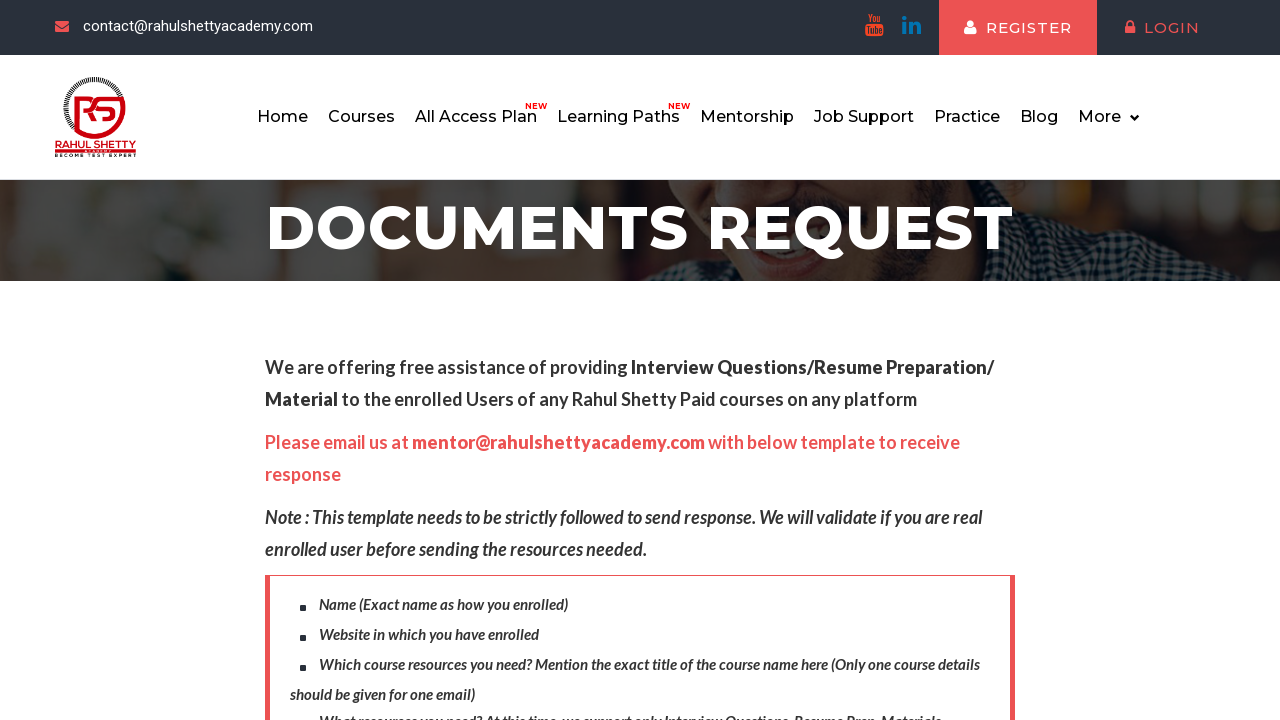

Parsed email address from text: mentor@rahulshettyacademy.com
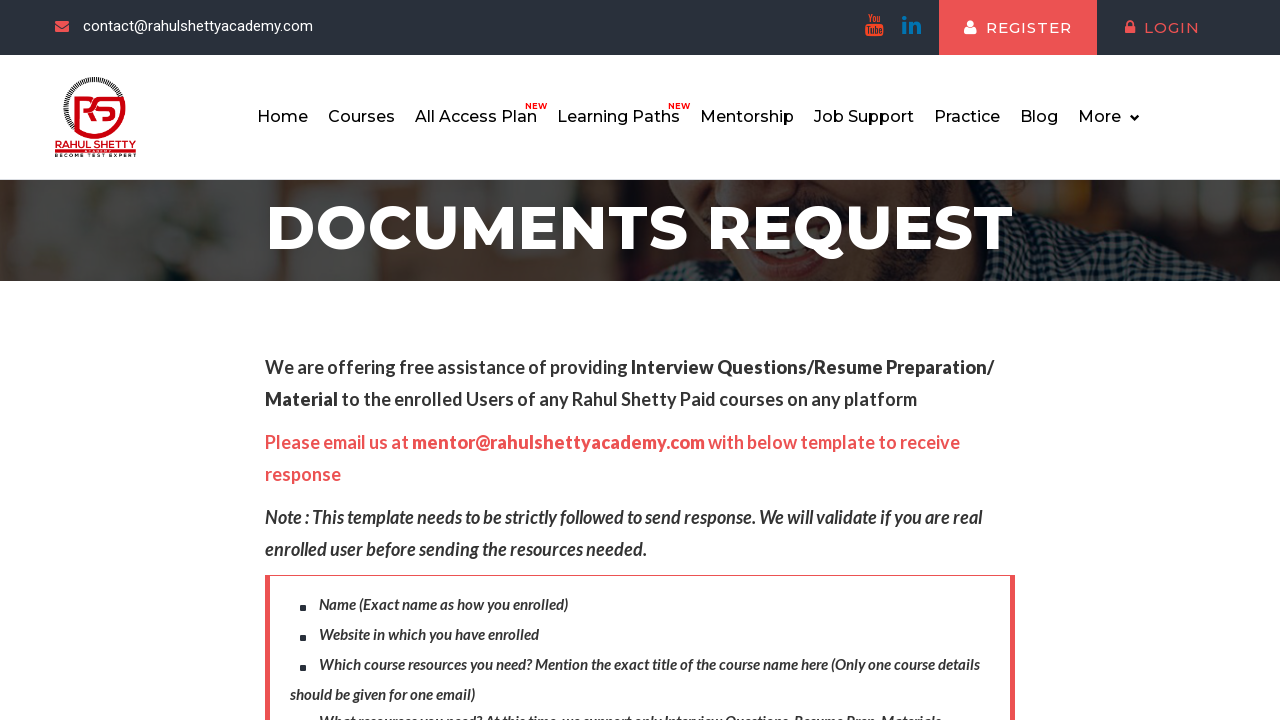

Closed new window
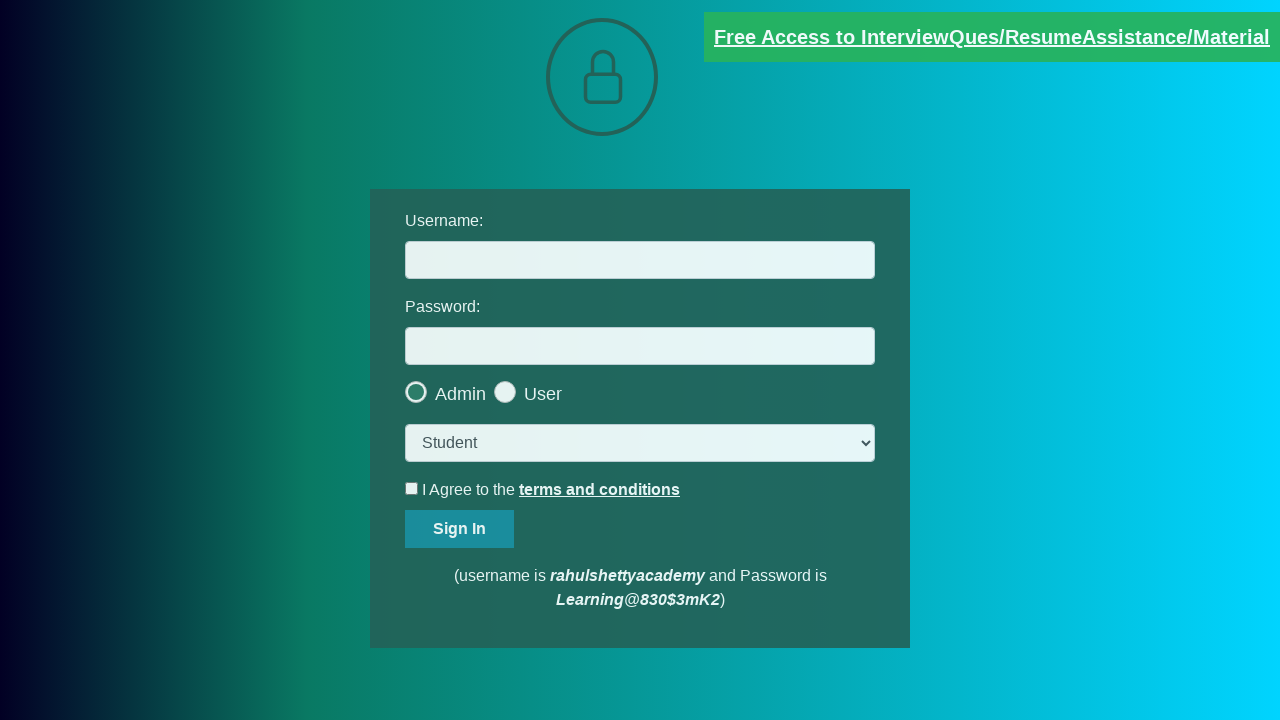

Filled username field with extracted email: mentor@rahulshettyacademy.com on #username
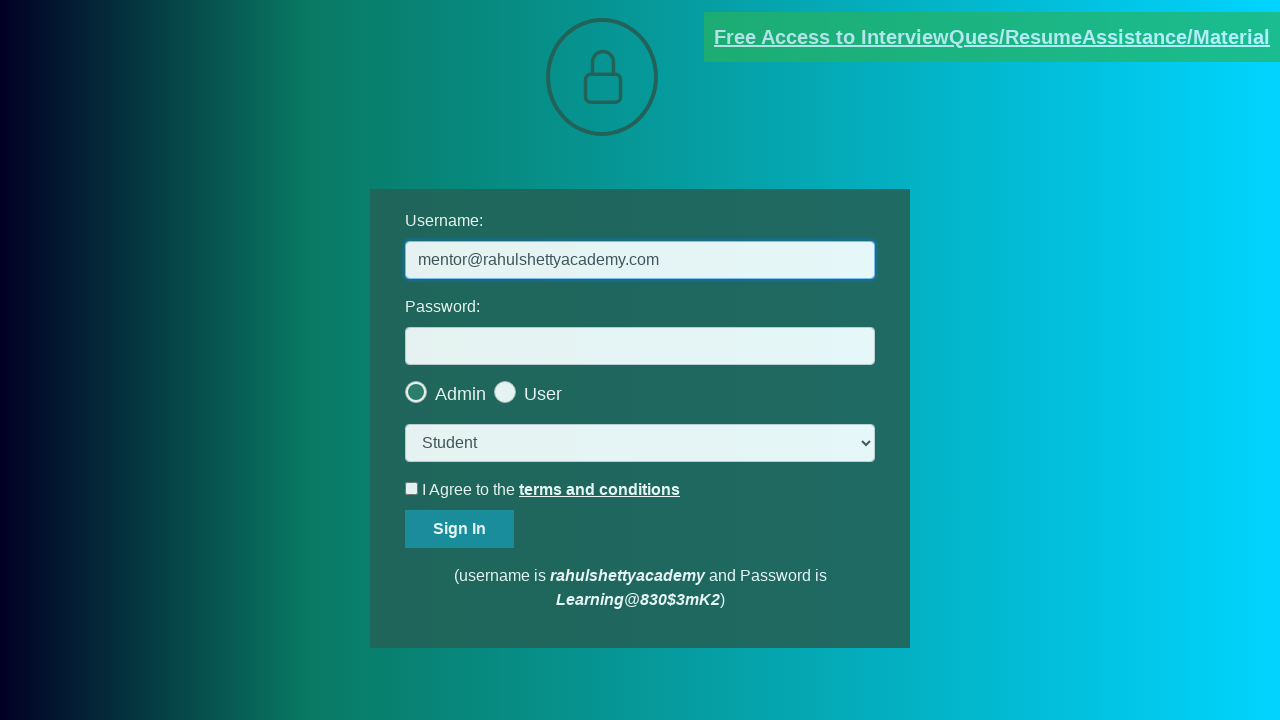

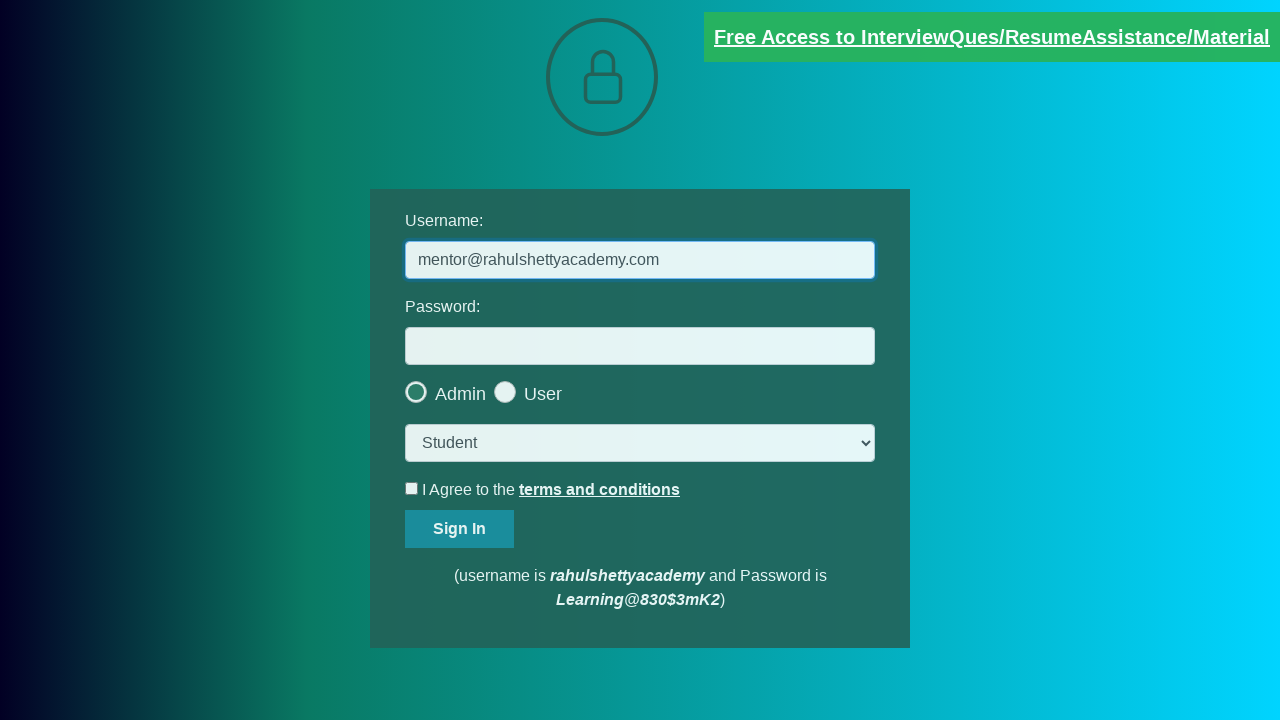